Tests the Add Element functionality by clicking the add button and verifying a delete button appears

Starting URL: https://the-internet.herokuapp.com/add_remove_elements/

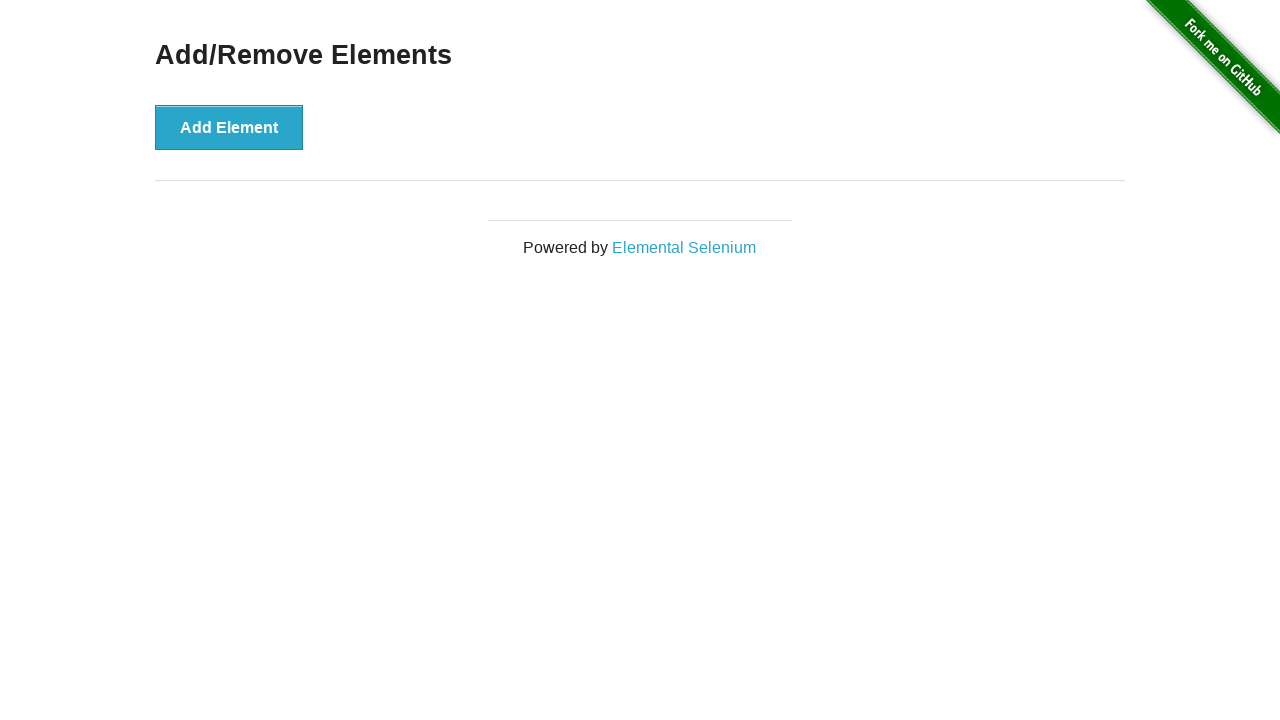

Clicked the Add Element button at (229, 127) on button:has-text('Add Element')
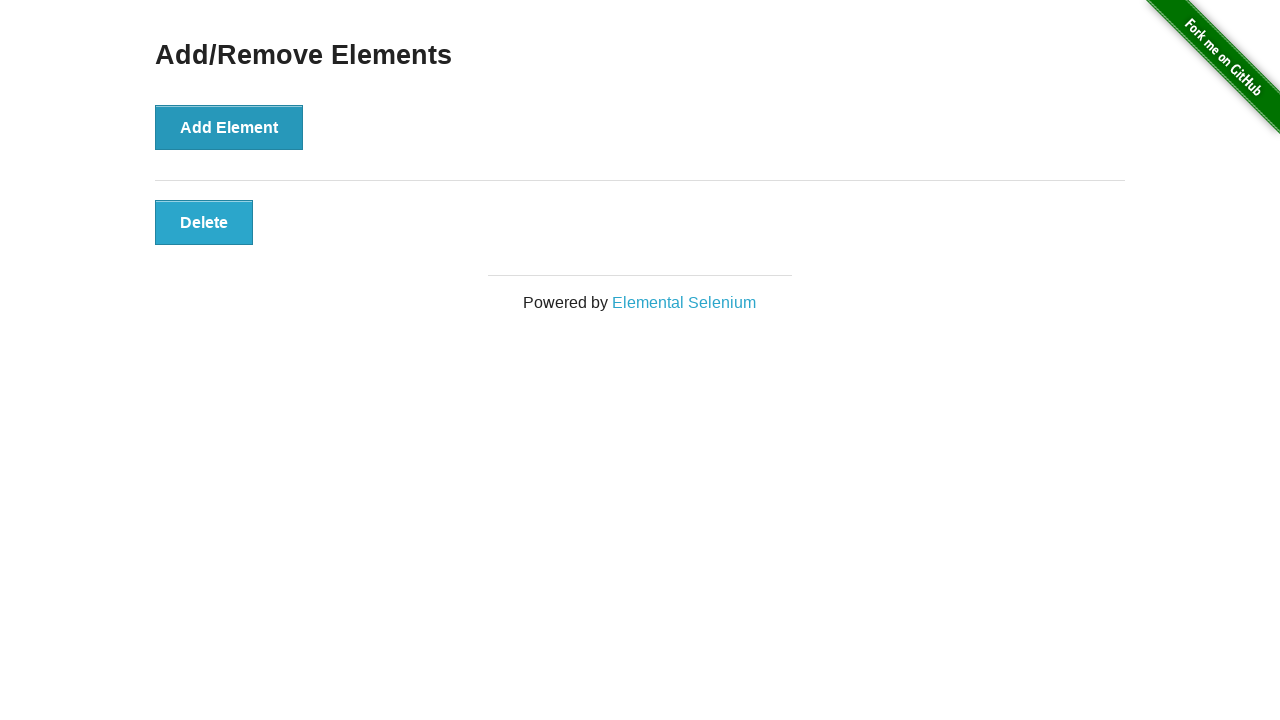

Delete button appeared after adding element
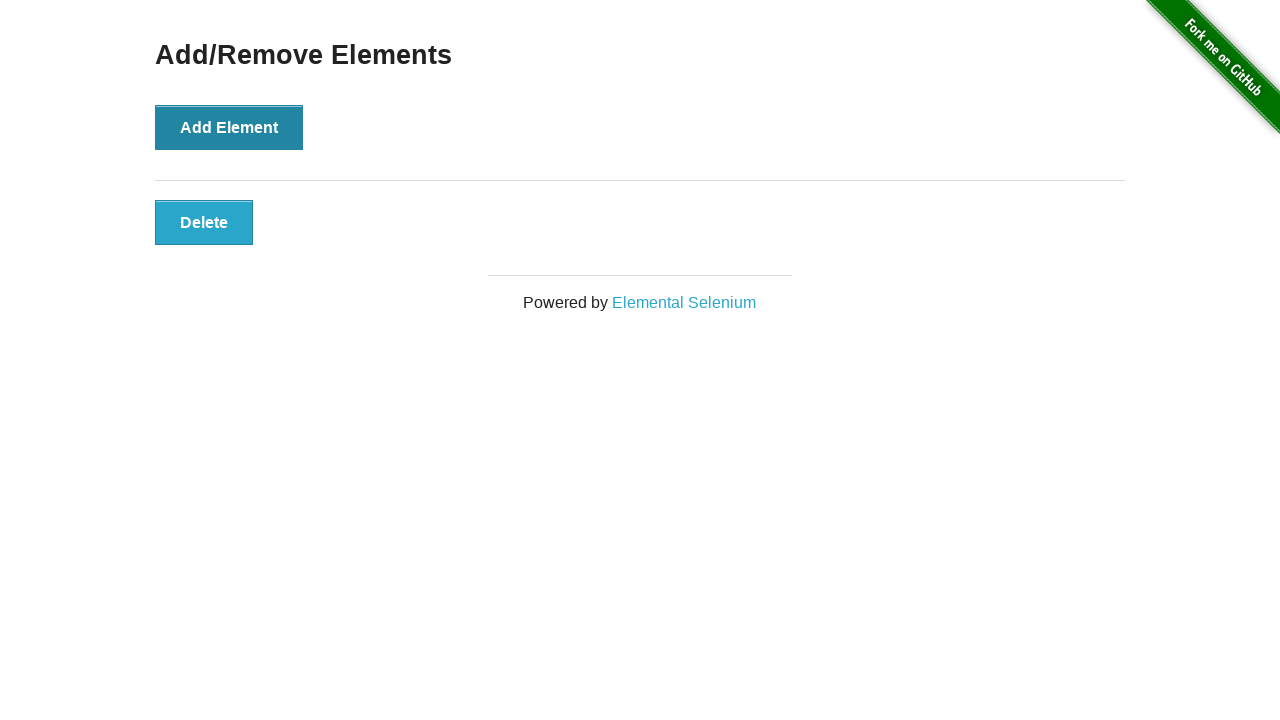

Verified that both Add Element and Delete buttons are present
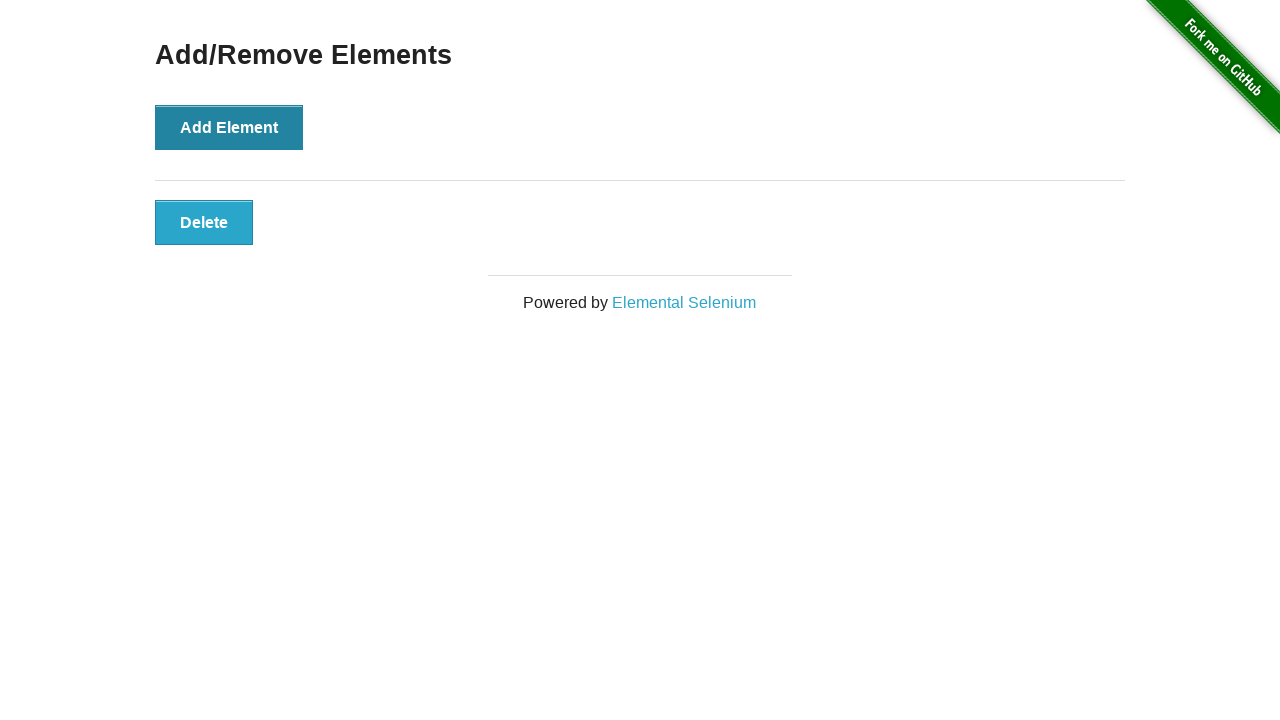

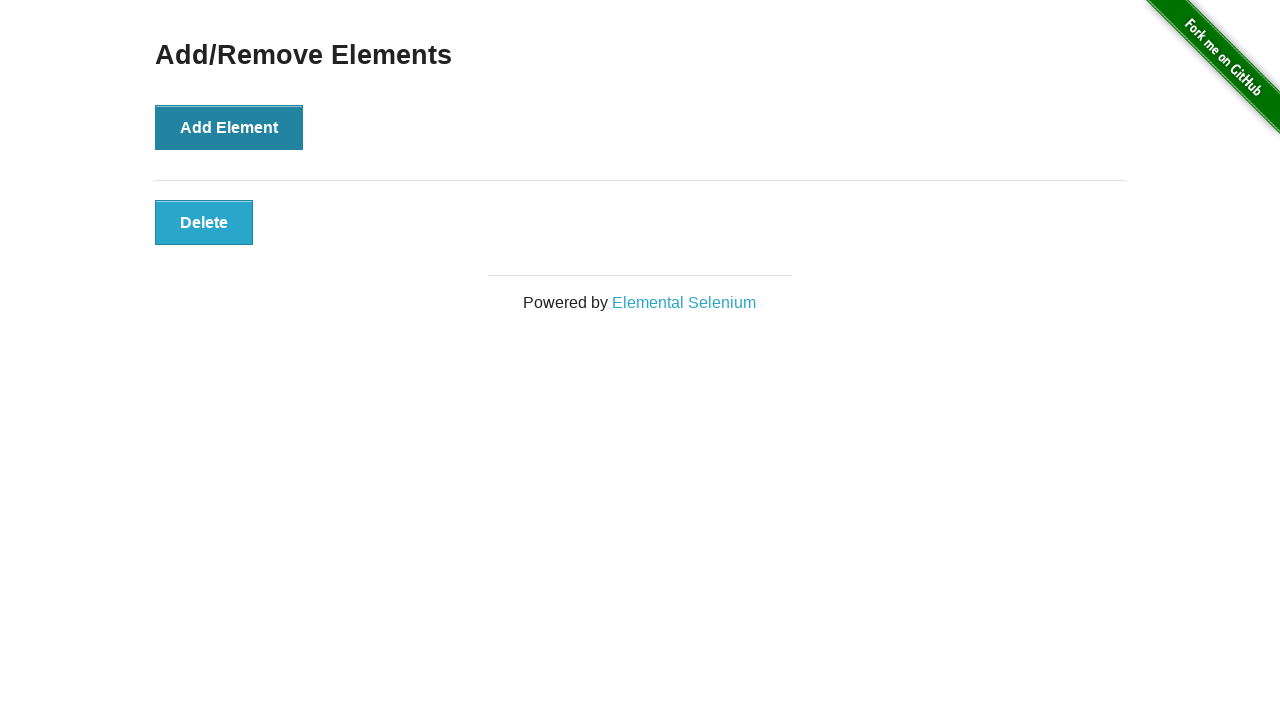